Tests relative CSS selectors like left-of, right-of, above, below, and near

Starting URL: https://selectorshub.com/xpath-practice-page/

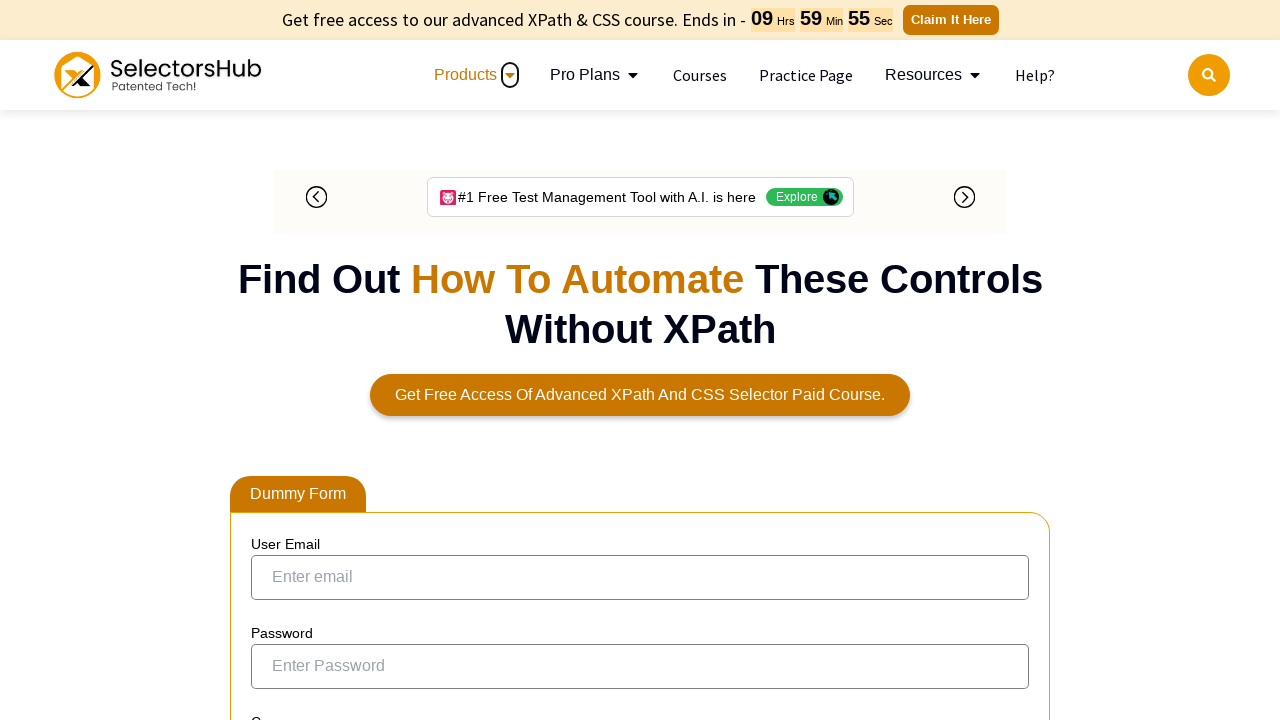

Navigated to XPath practice page
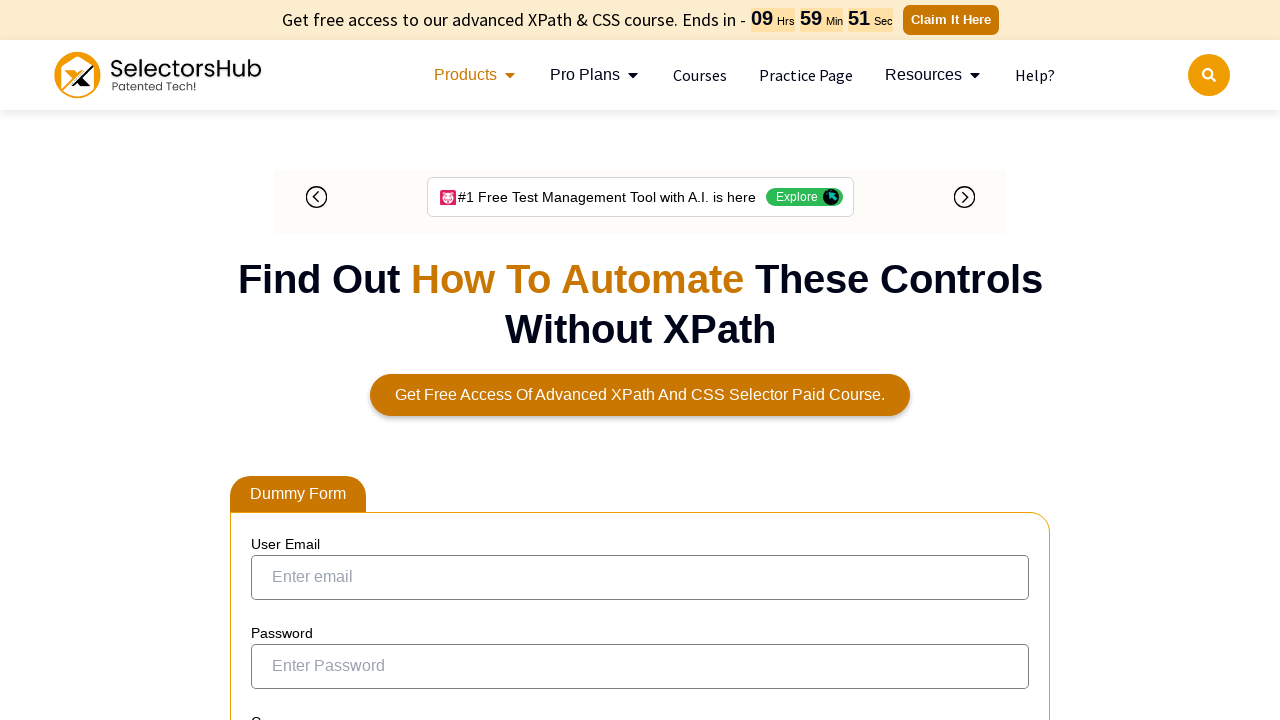

Clicked checkbox left of Joe.Root using relative CSS selector at (274, 353) on input[type='checkbox']:left-of(:text('Joe.Root')) >> nth=0
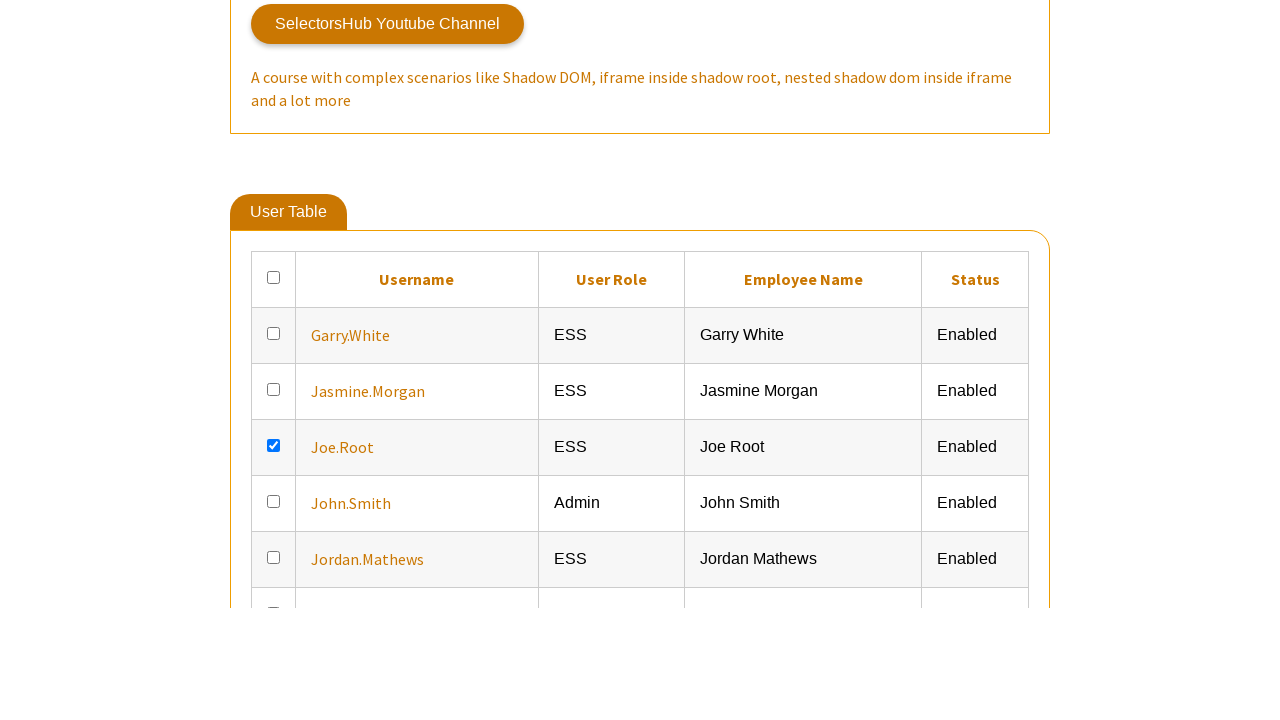

Retrieved text from element right of Joe.Root
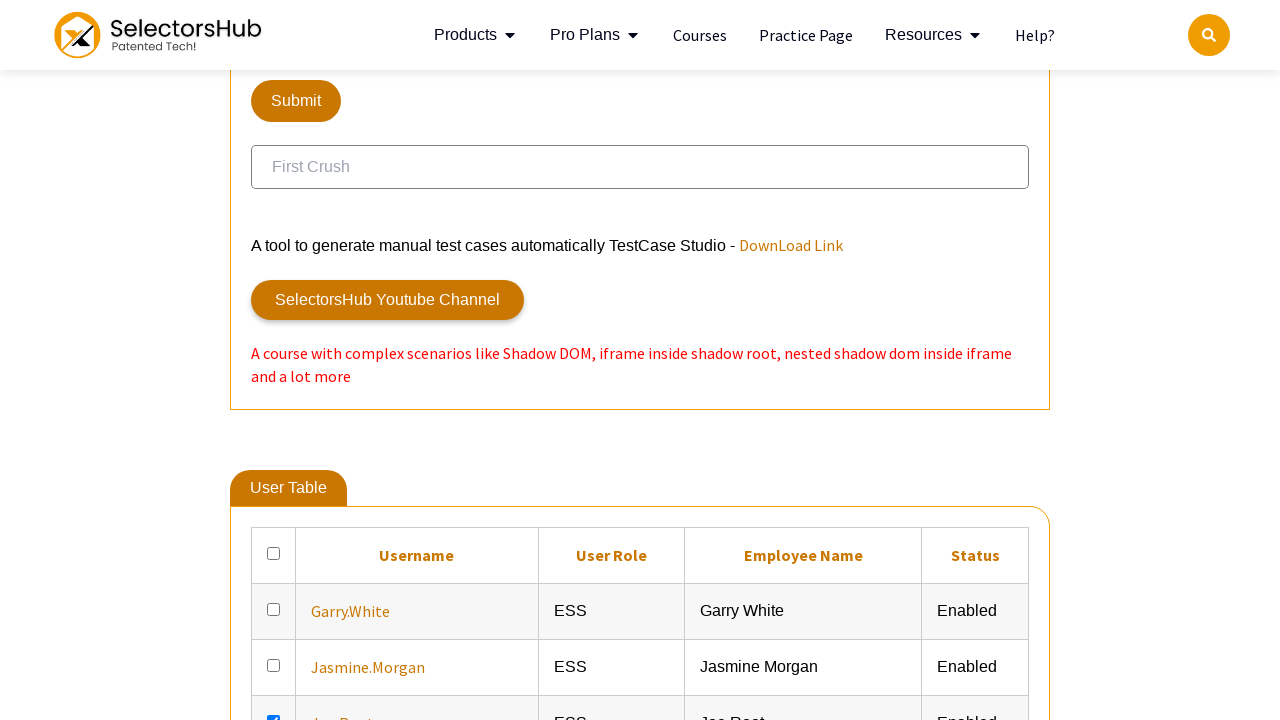

Retrieved text from element above Joe.Root
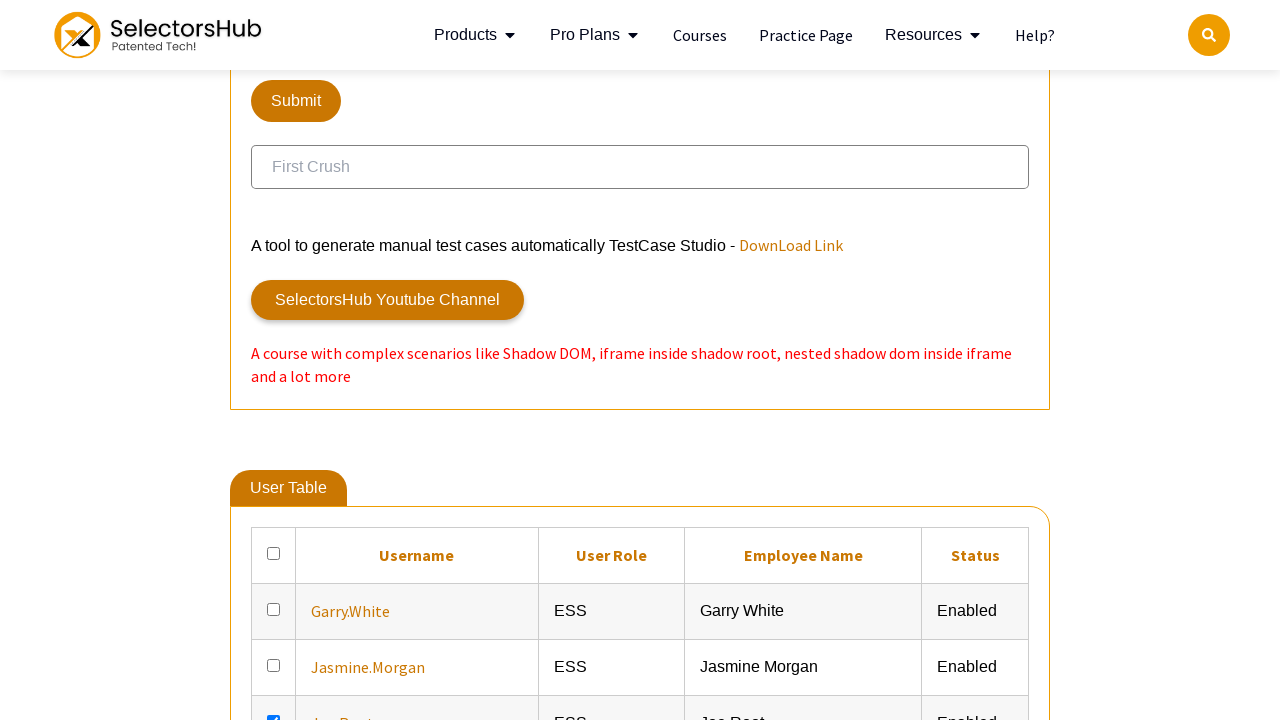

Retrieved text from element below Joe.Root
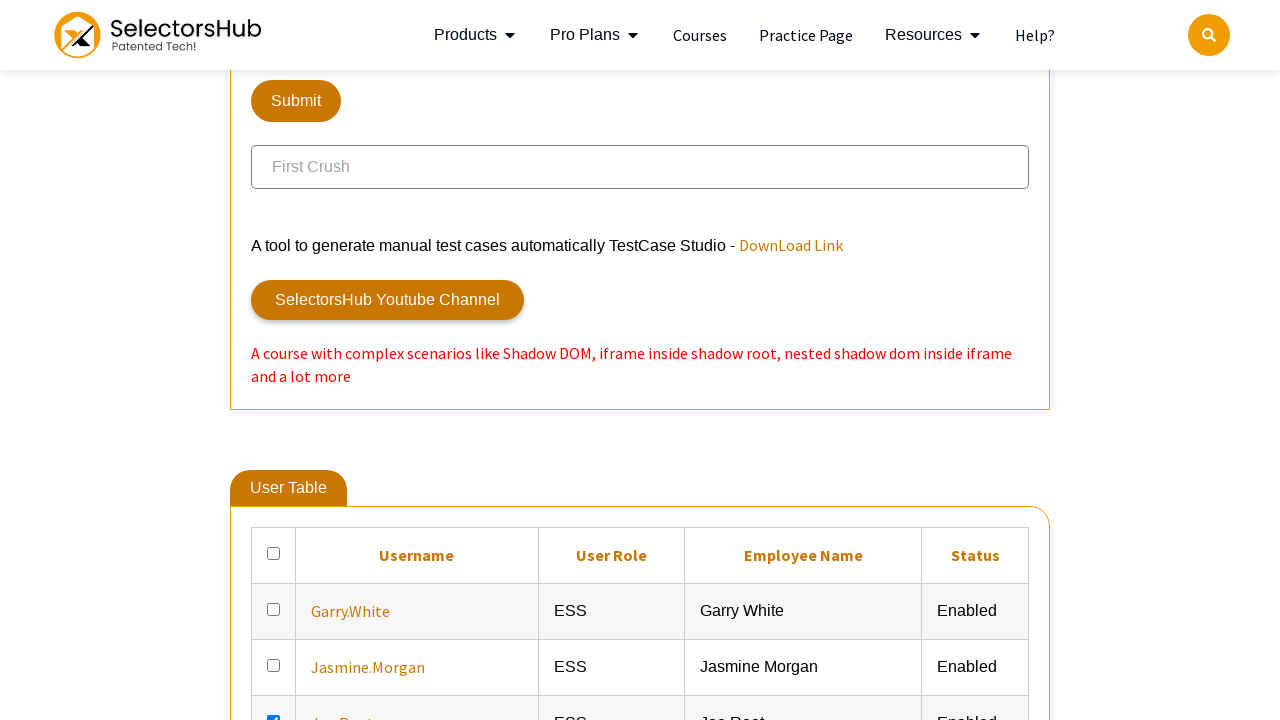

Printed right text: ESS
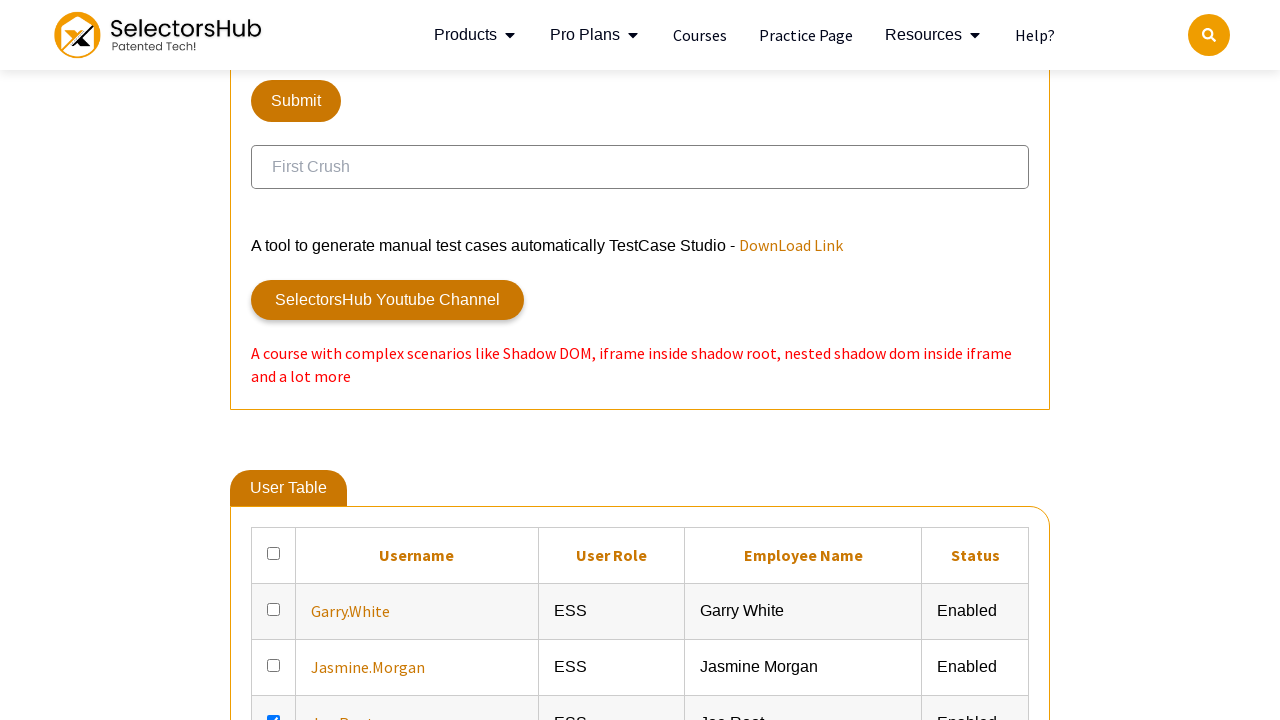

Printed above text: Jasmine.Morgan
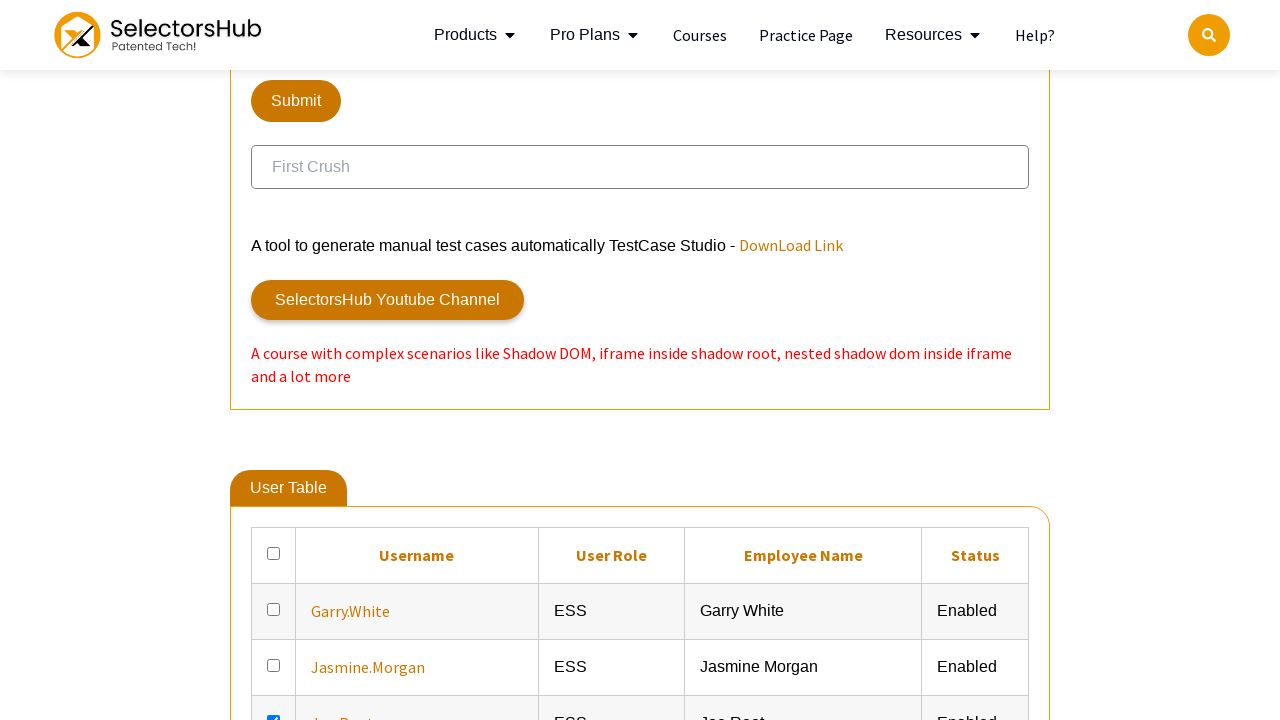

Printed below text: John.Smith
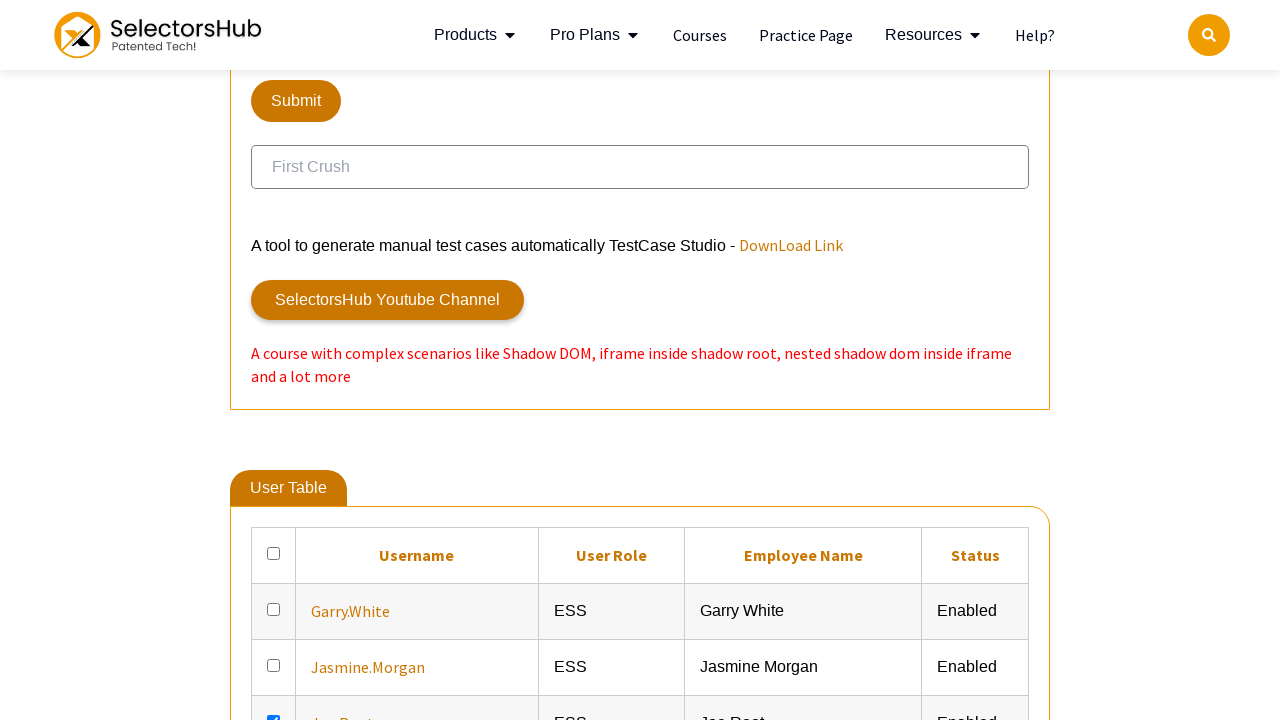

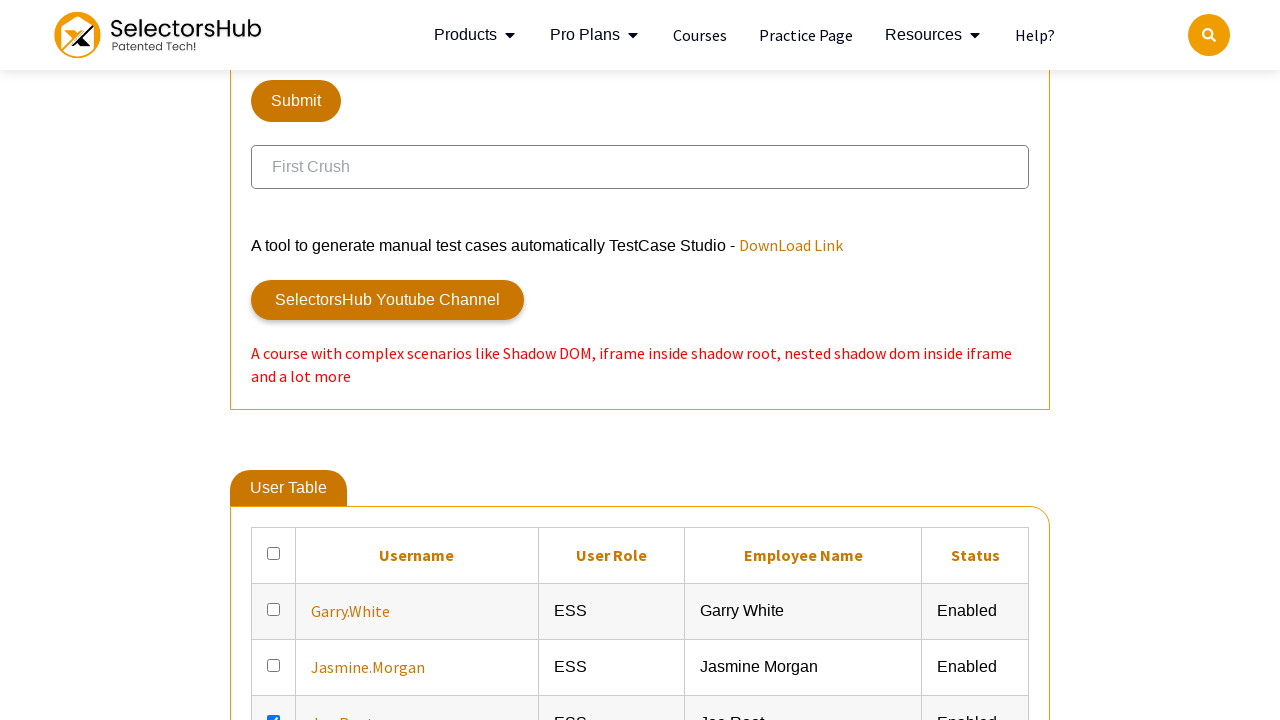